Opens the State Bank of India online banking homepage and waits for the page to load.

Starting URL: https://www.onlinesbi.sbi/

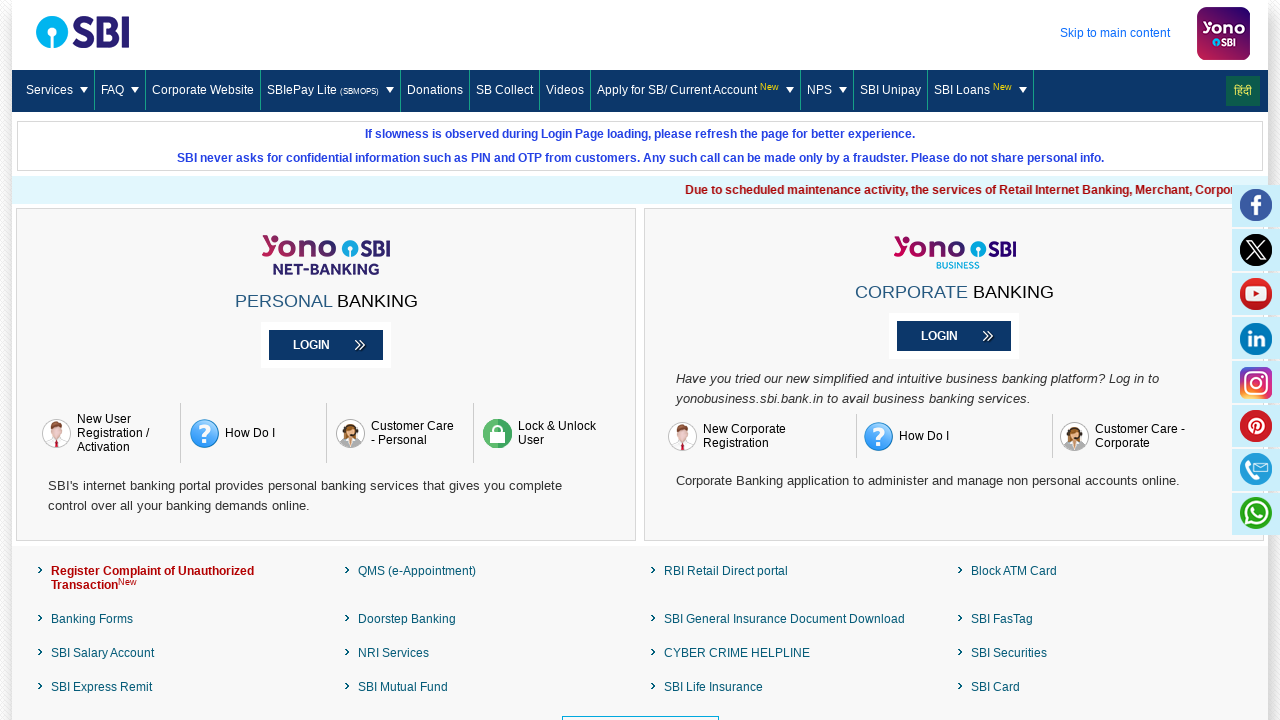

Navigated to State Bank of India online banking homepage
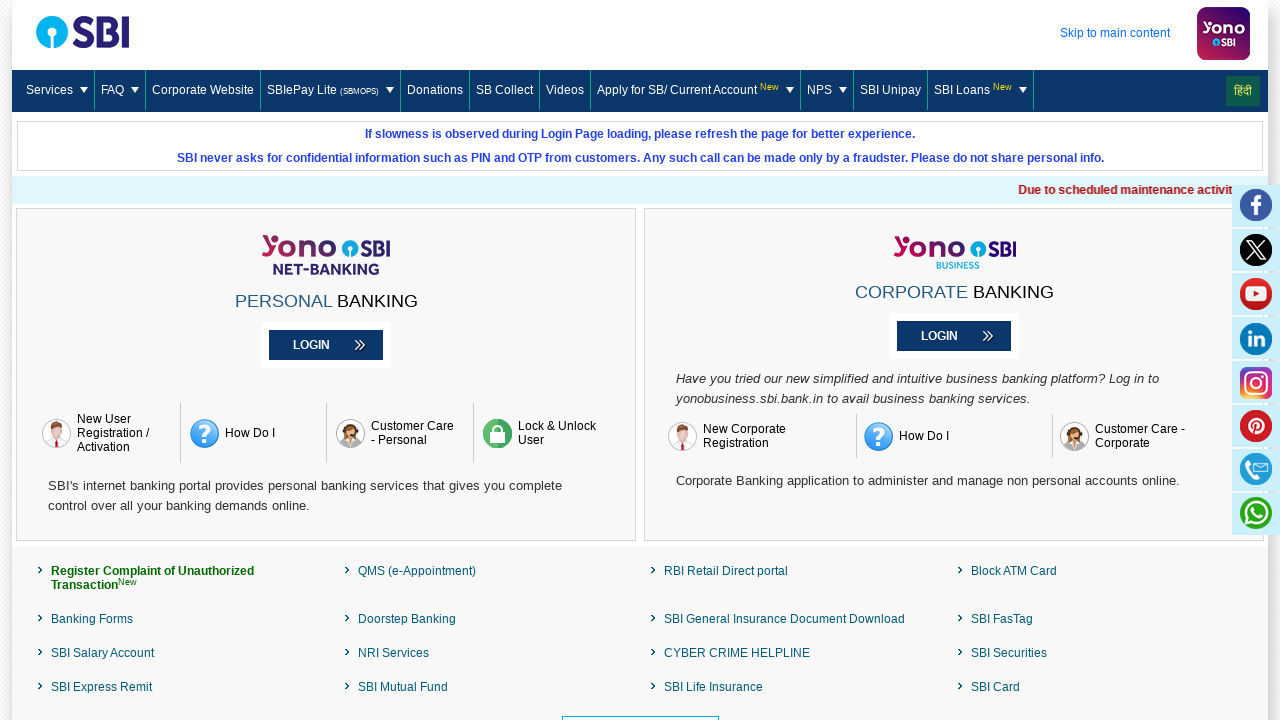

Waited for page DOM to load completely
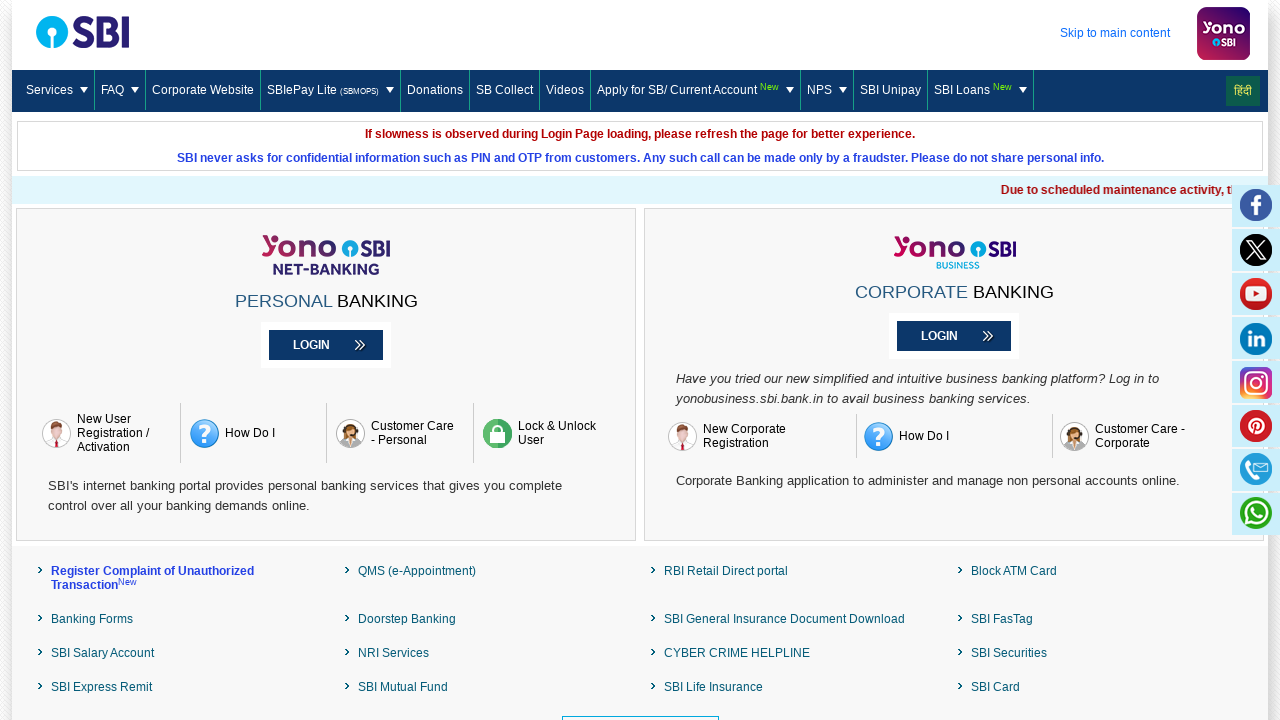

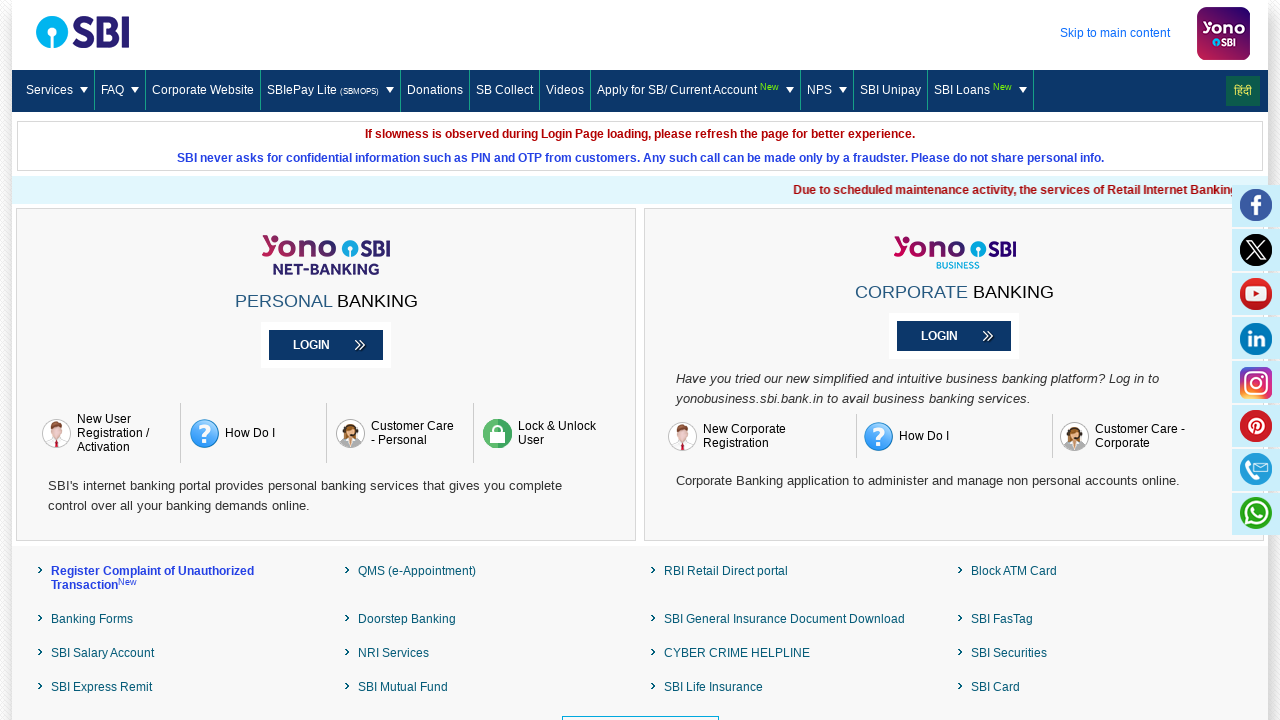